Tests file download functionality by navigating to a download page, clicking a download link, and verifying that a file is downloaded successfully.

Starting URL: https://the-internet.herokuapp.com/download

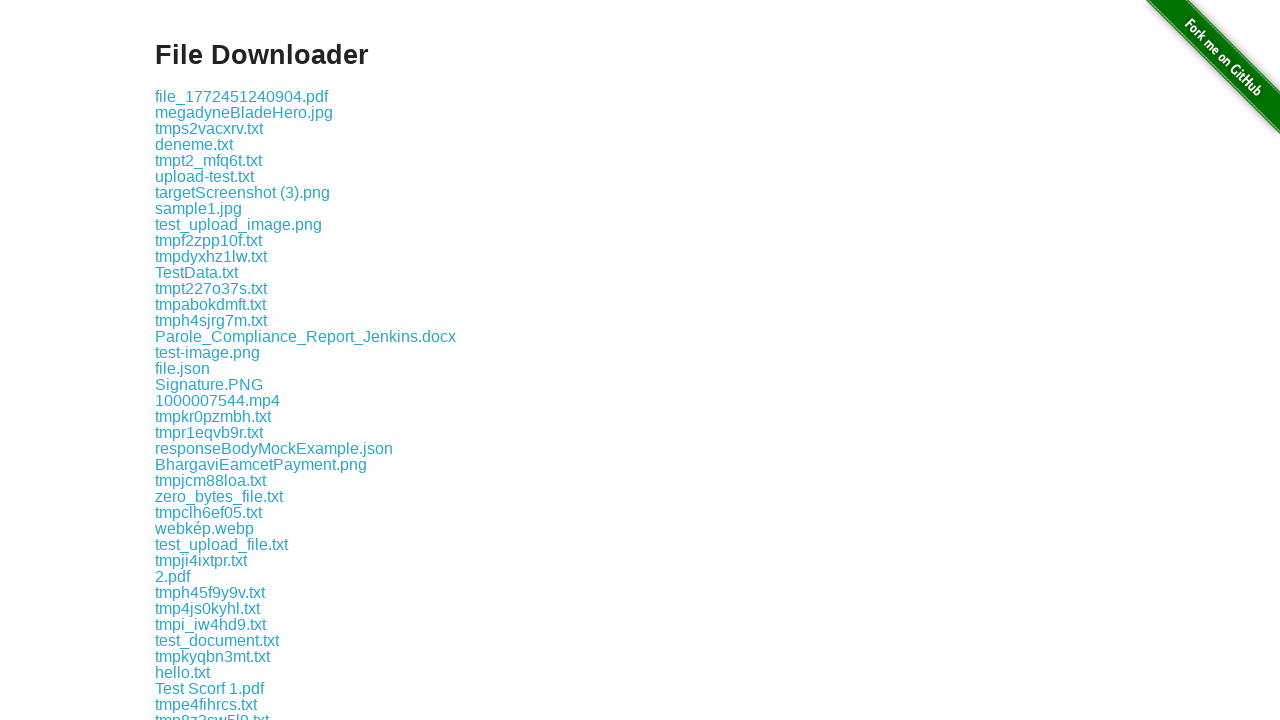

Download page loaded and download link selector found
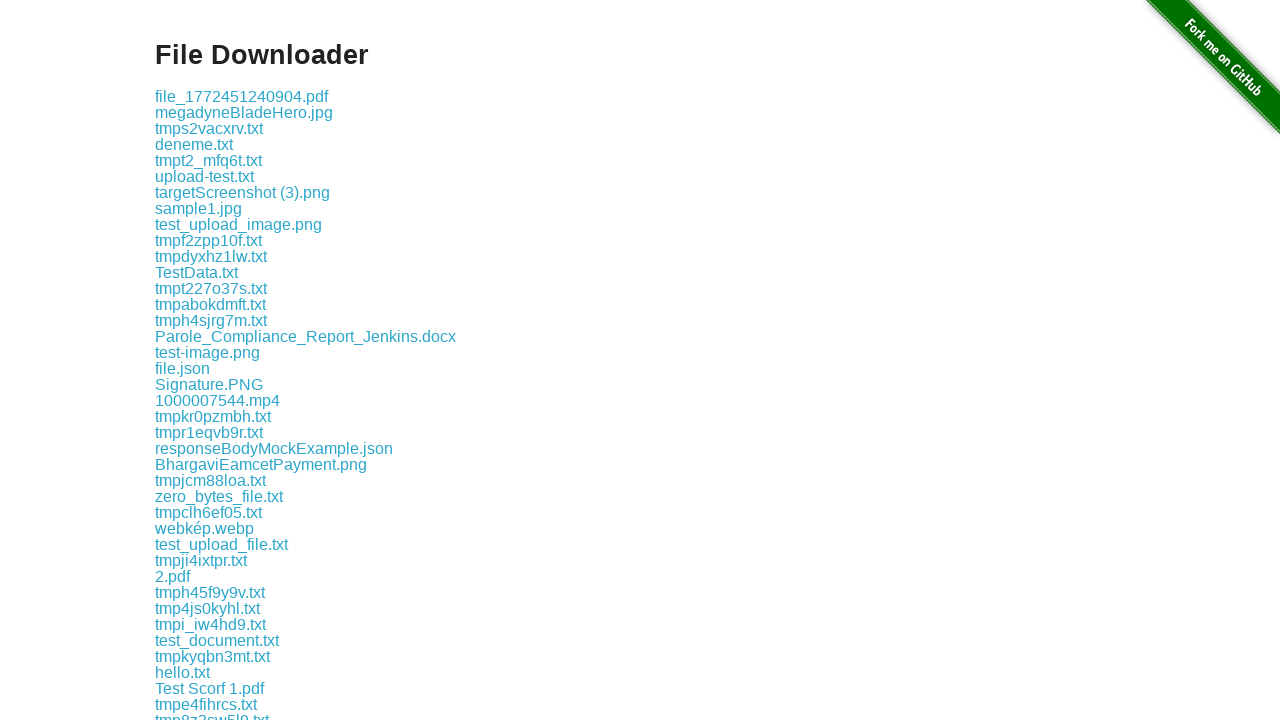

Clicked download link to initiate file download at (242, 96) on .example a
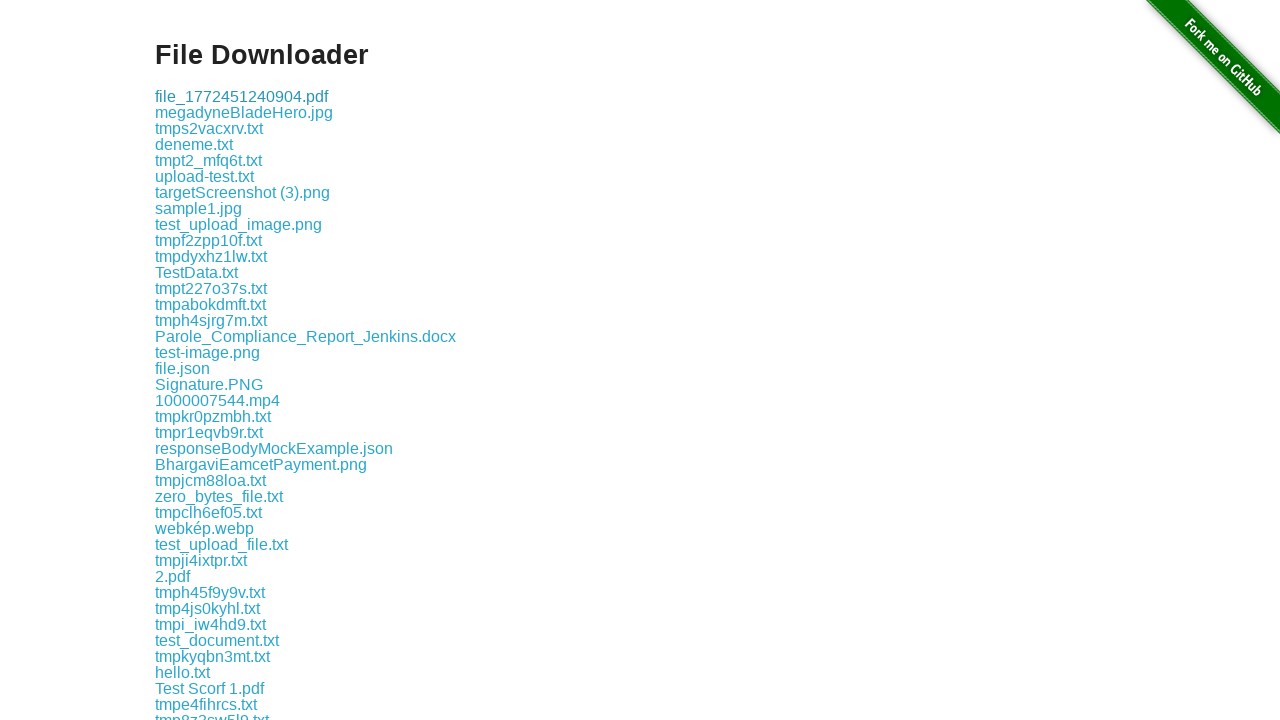

File download completed successfully
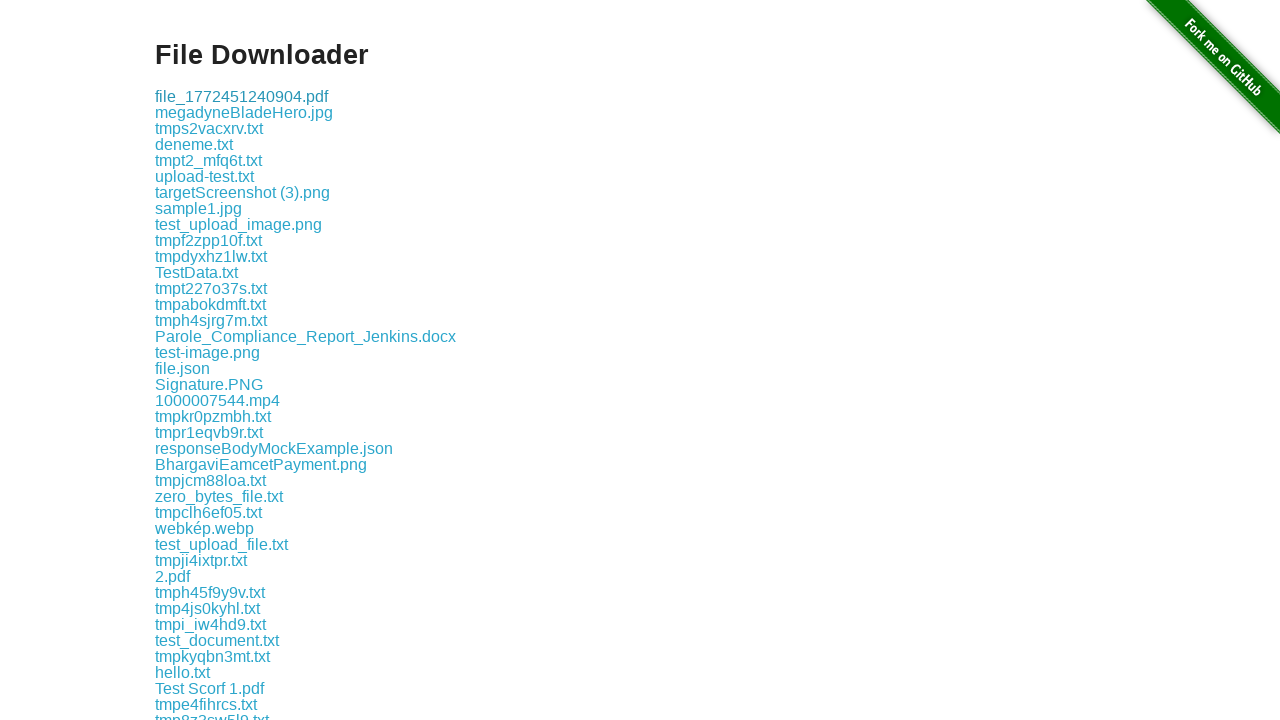

Retrieved downloaded file path
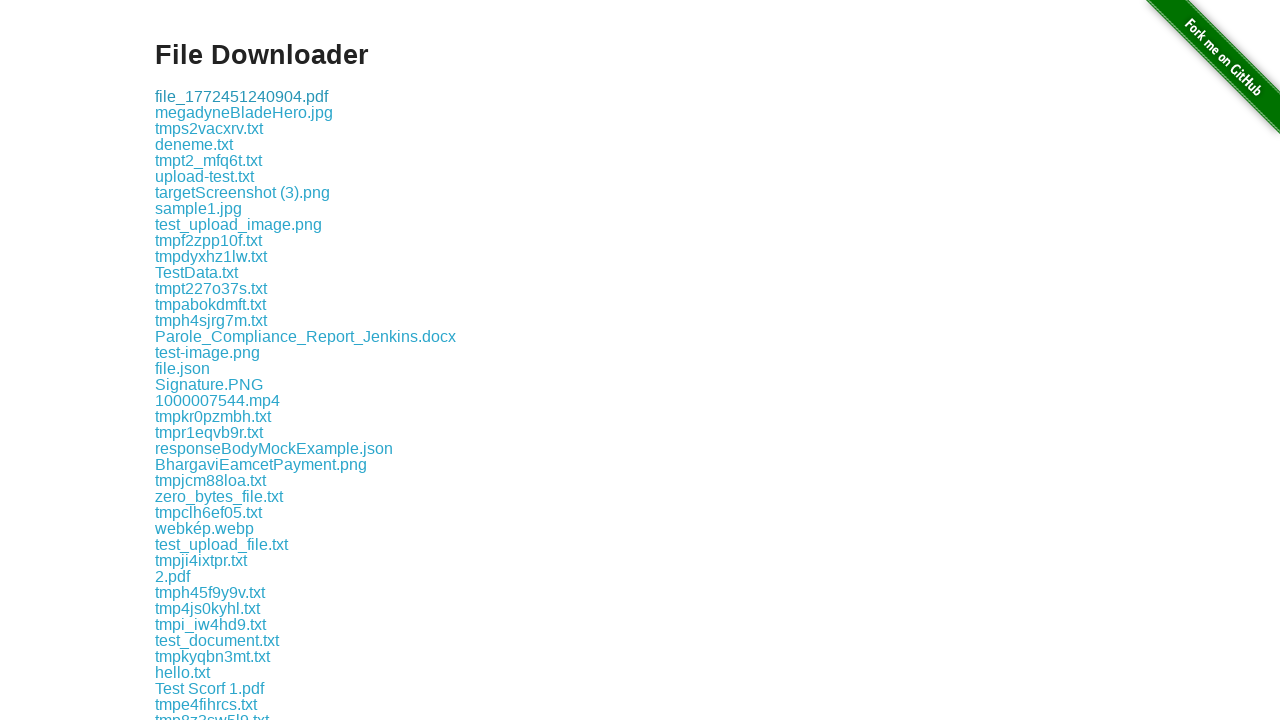

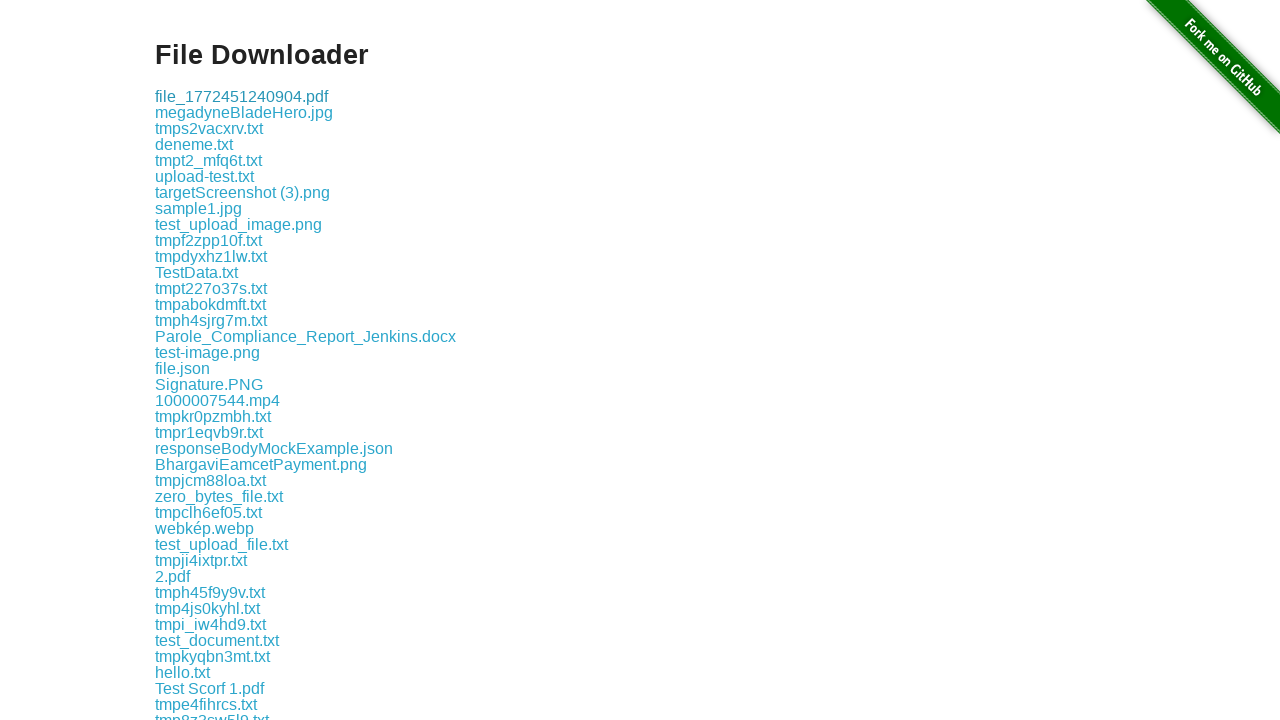